Tests the dynamic controls page using explicit waits by verifying a textbox is initially disabled, clicking Enable, waiting for it to become clickable, and verifying the enabled state with success message

Starting URL: https://the-internet.herokuapp.com/dynamic_controls

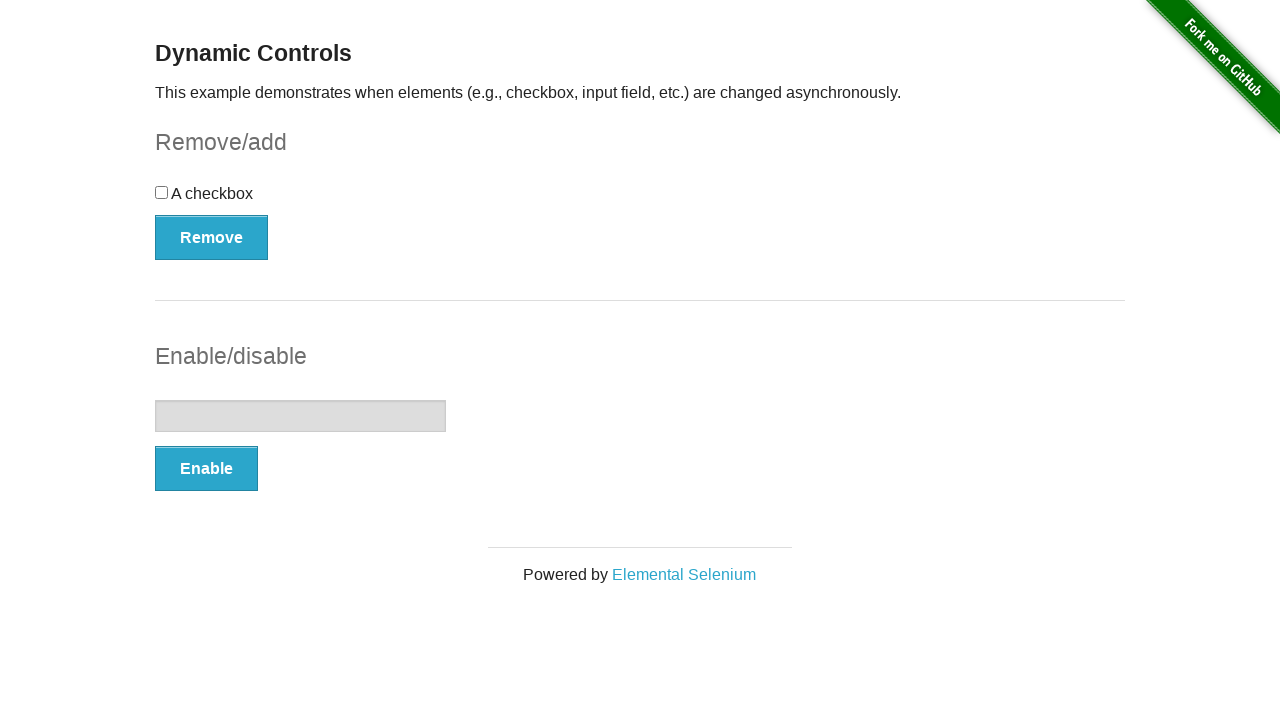

Verified textbox is initially disabled
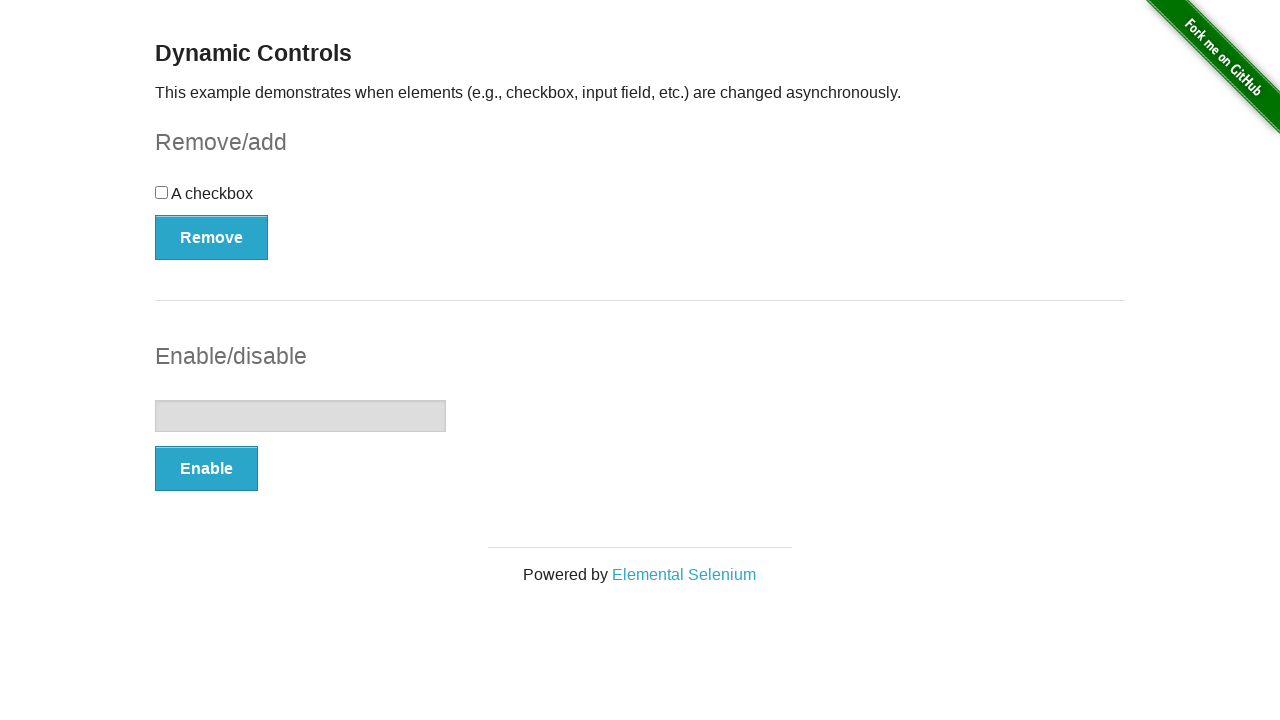

Clicked Enable button at (206, 469) on xpath=//*[text()='Enable']
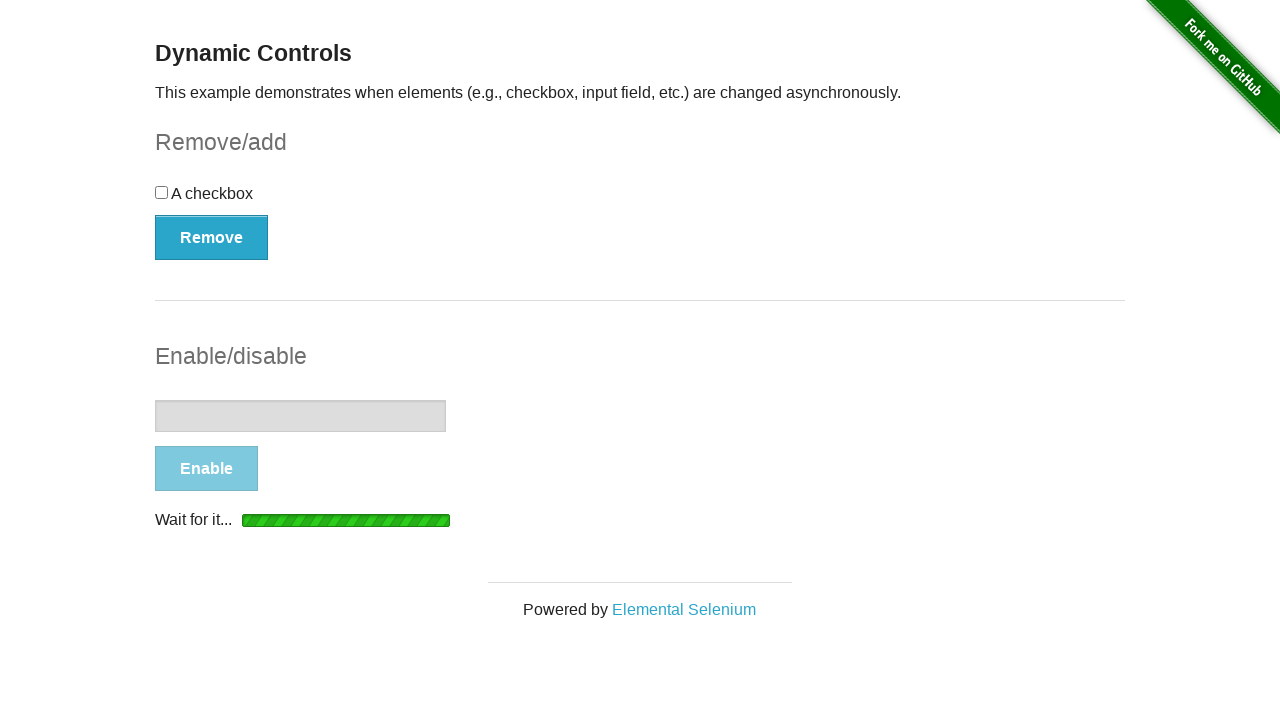

Textbox element attached to DOM
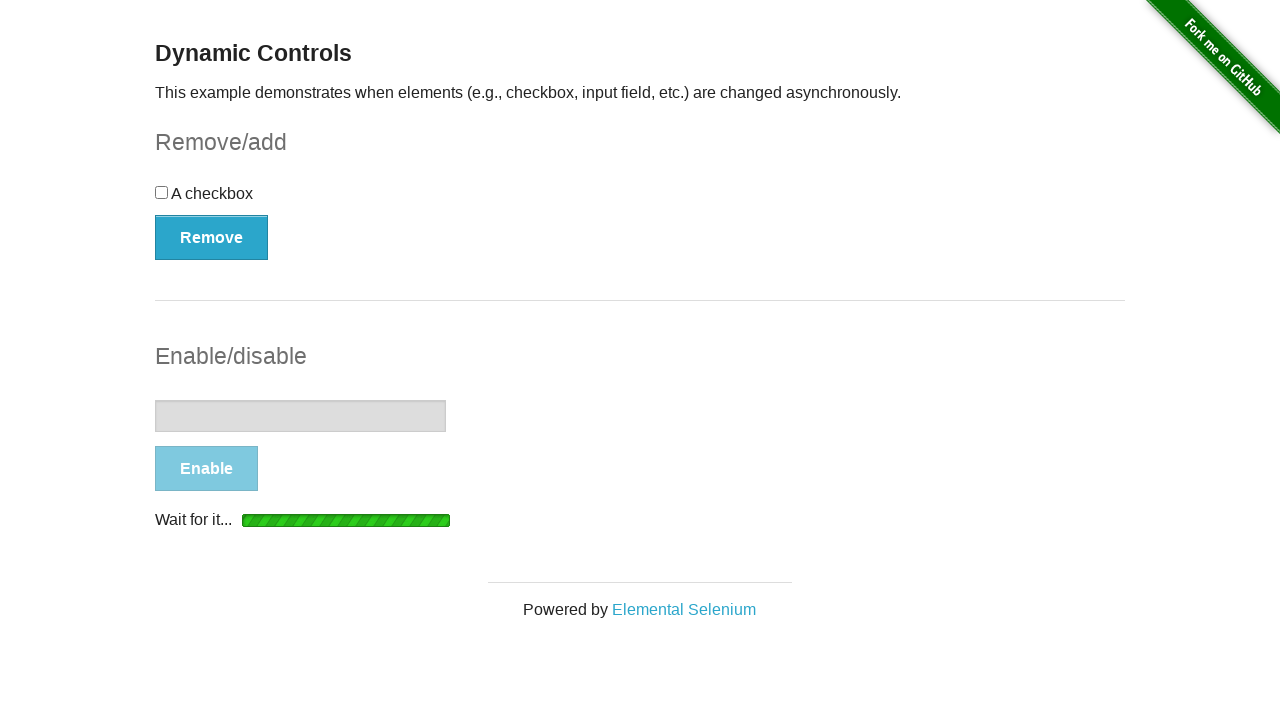

Waited for textbox to become enabled
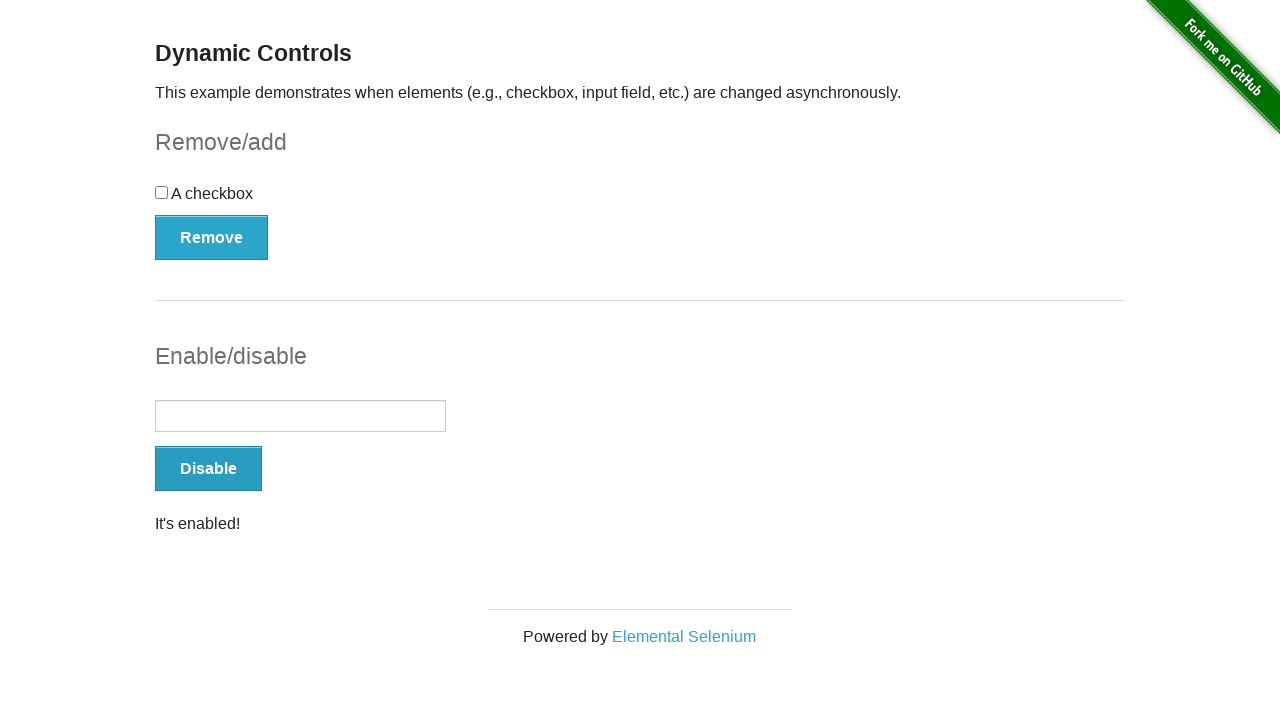

Verified textbox is now enabled
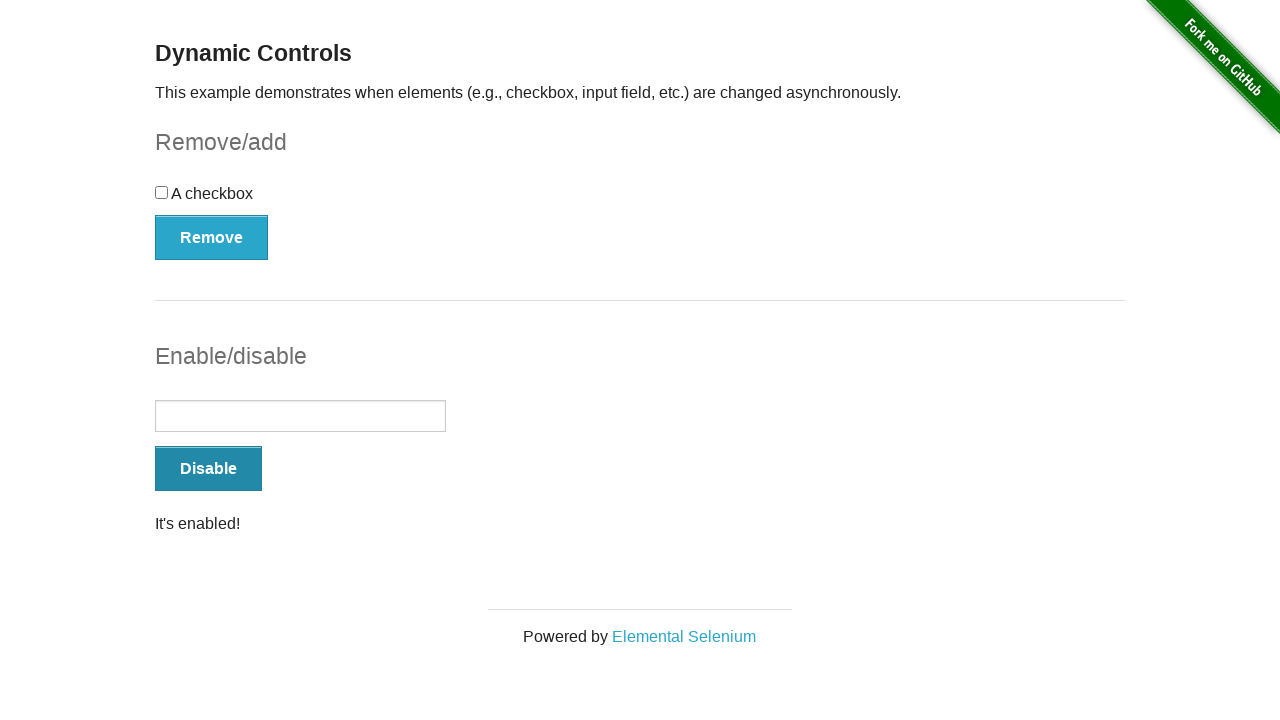

Verified success message displays 'It's enabled!'
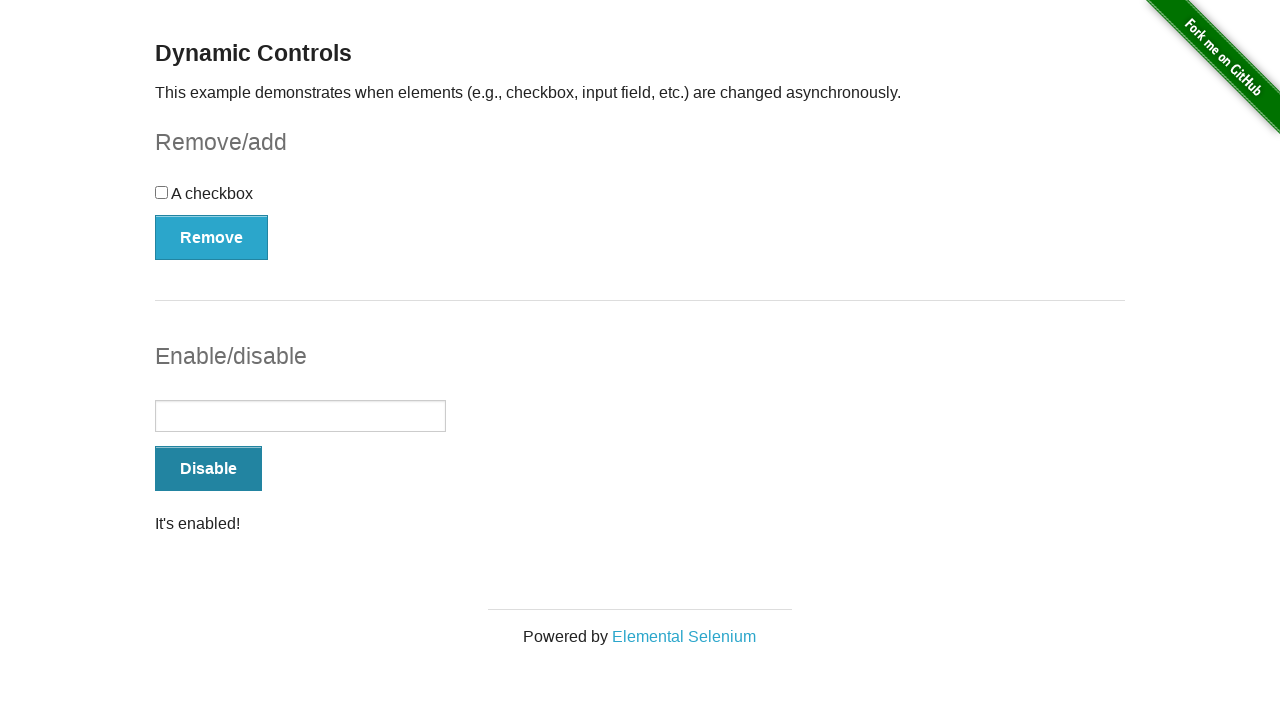

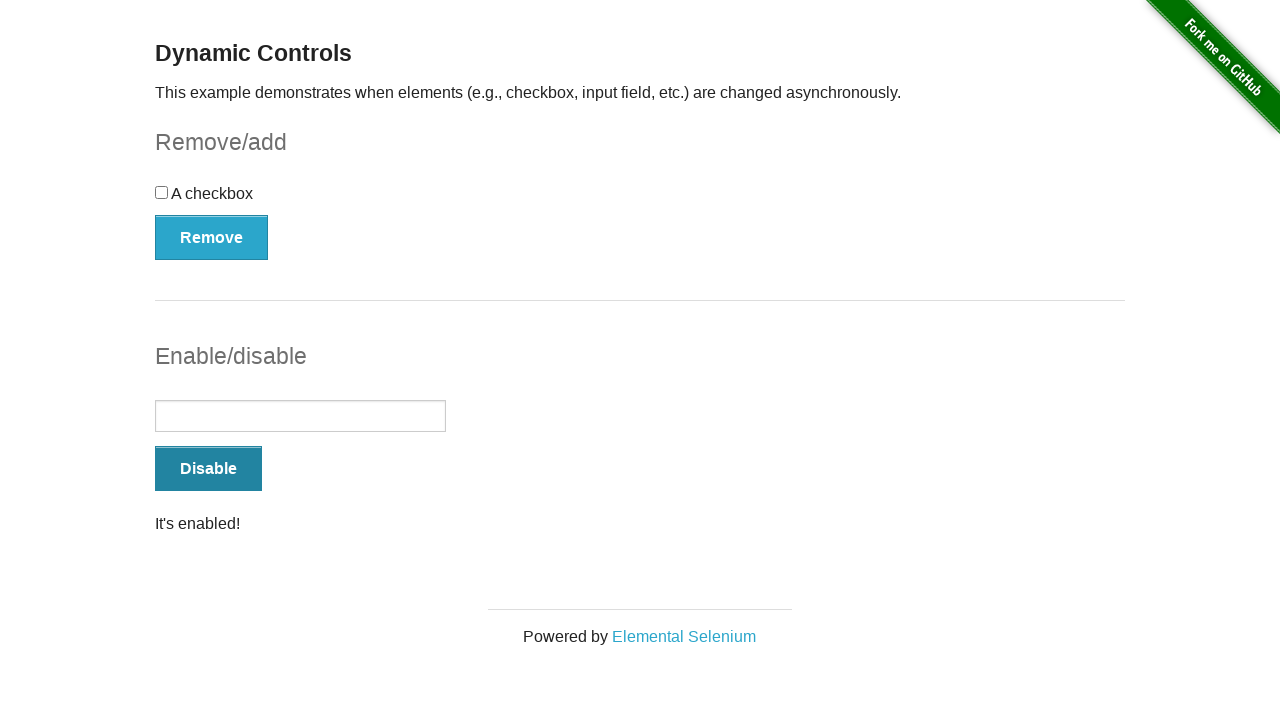